Tests the Indian railway search functionality on erail.in by unchecking a date filter, entering source station (MSB) and destination station (BCT), and waiting for train results to load

Starting URL: https://erail.in/

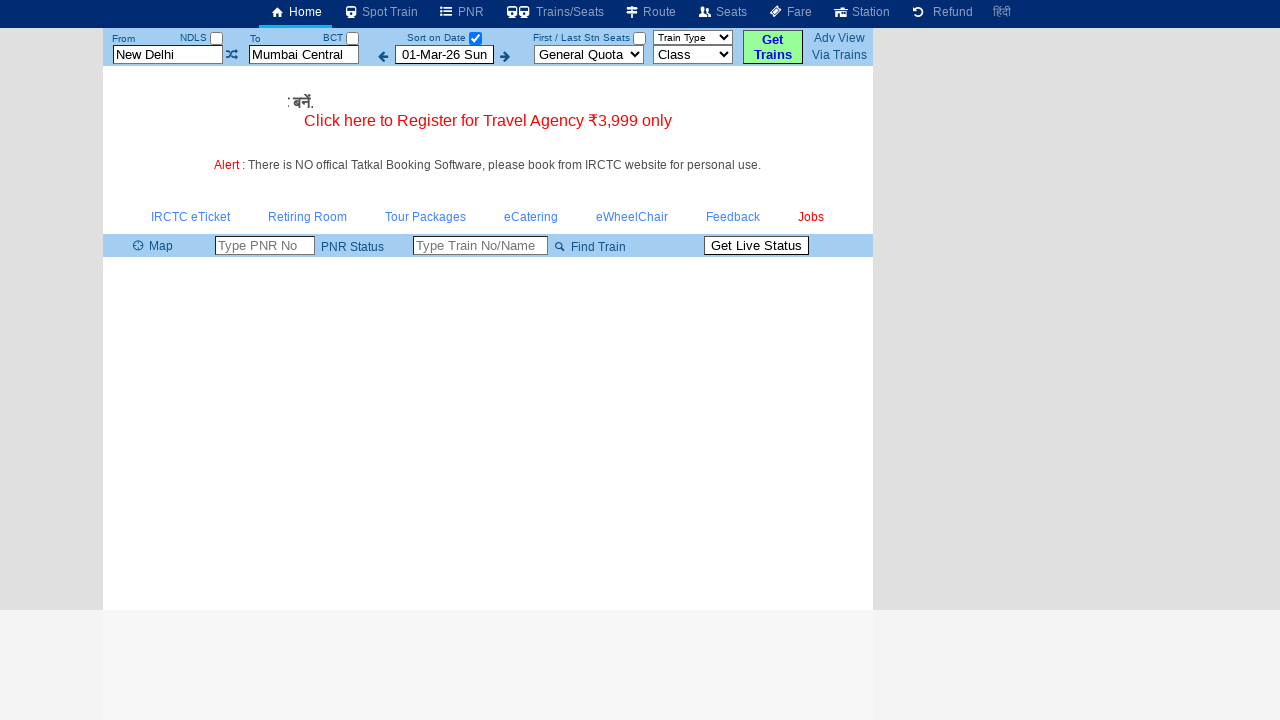

Unchecked the 'sort on date' checkbox at (475, 38) on #chkSelectDateOnly
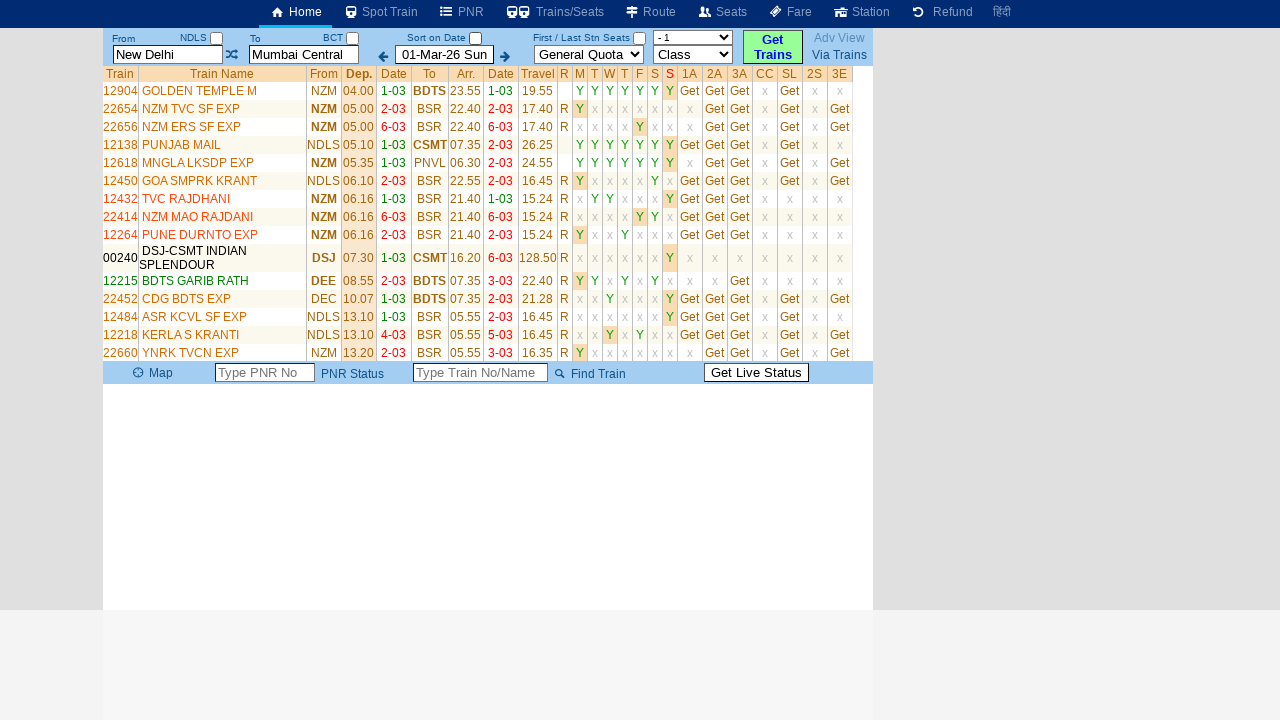

Cleared source station field on #txtStationFrom
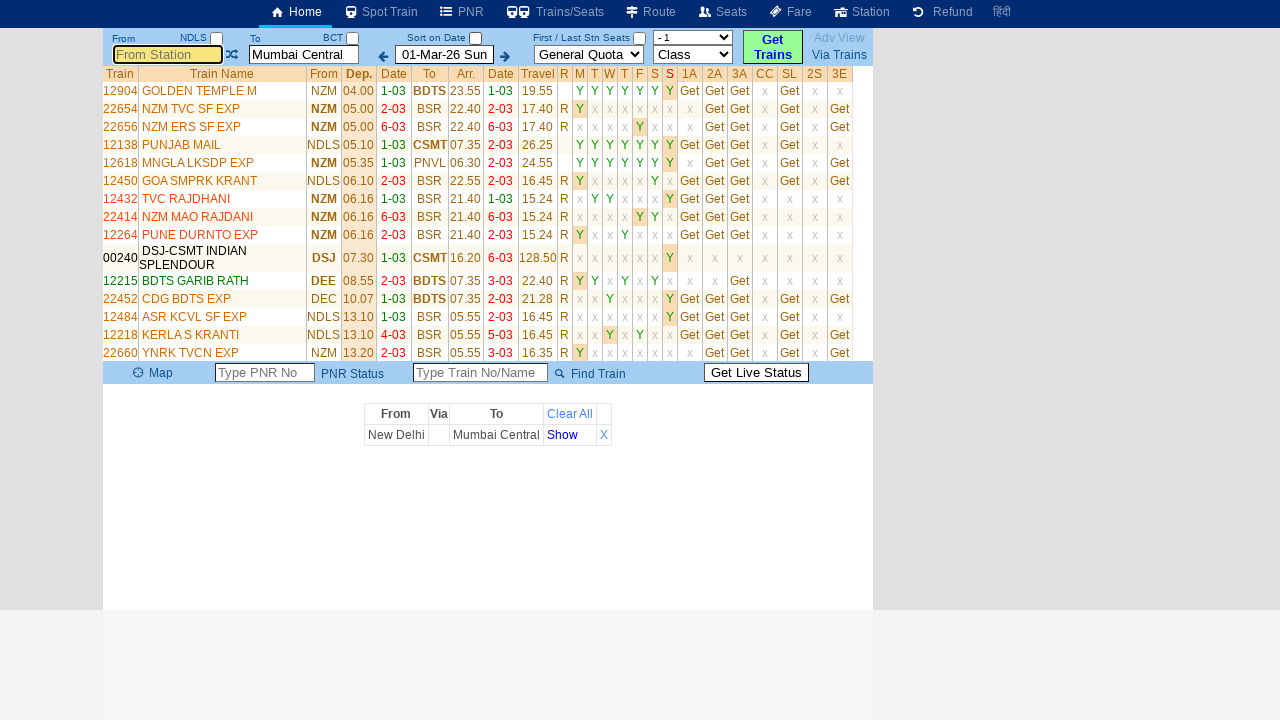

Entered source station 'MSB' on #txtStationFrom
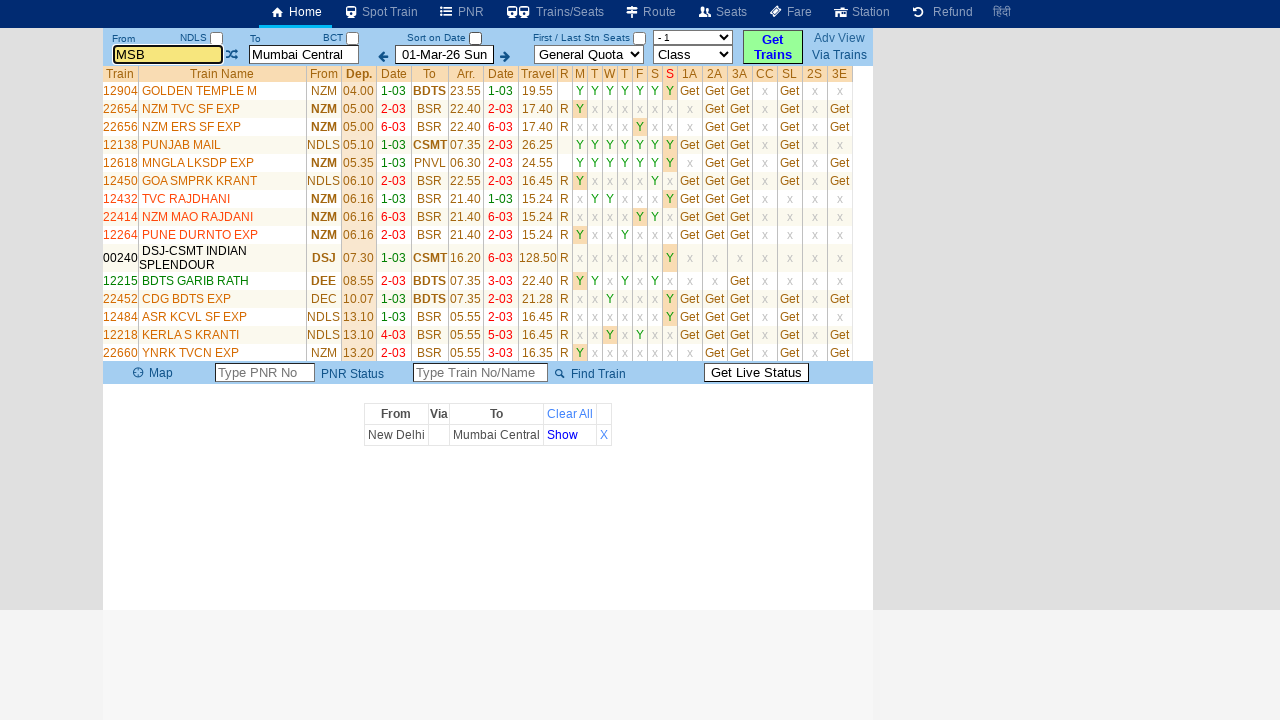

Pressed Enter to confirm source station on #txtStationFrom
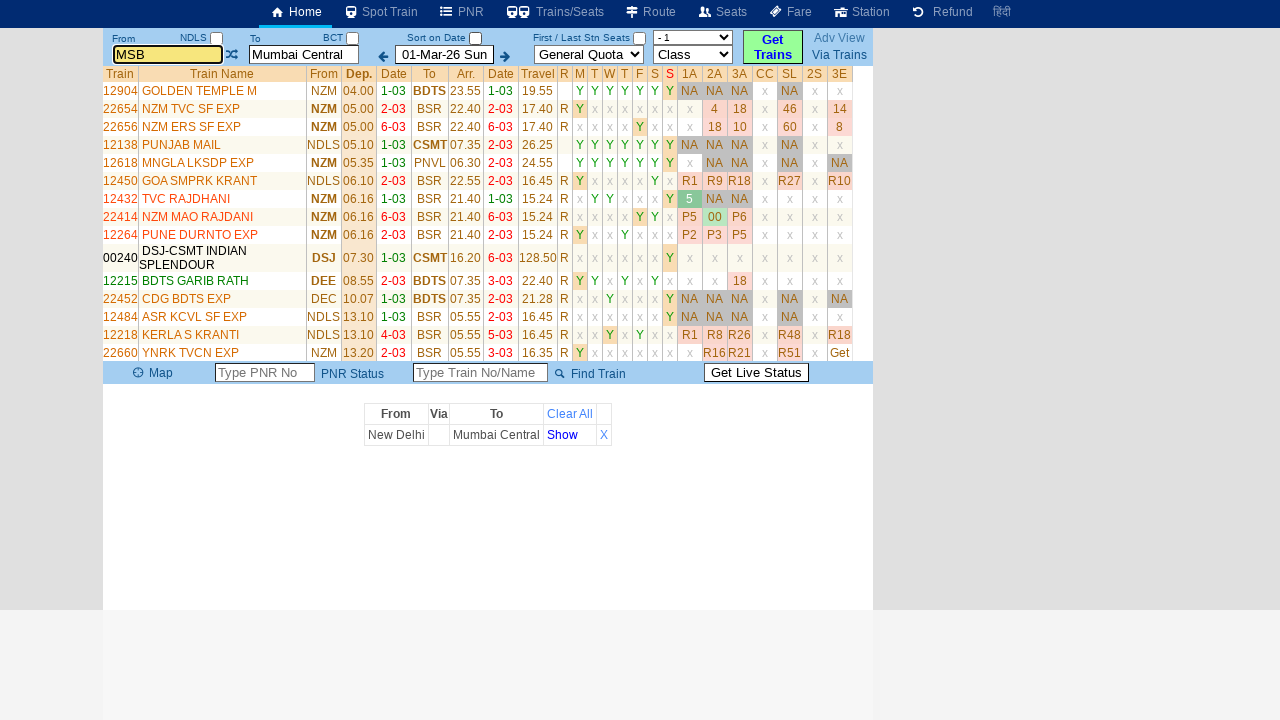

Cleared destination station field on #txtStationTo
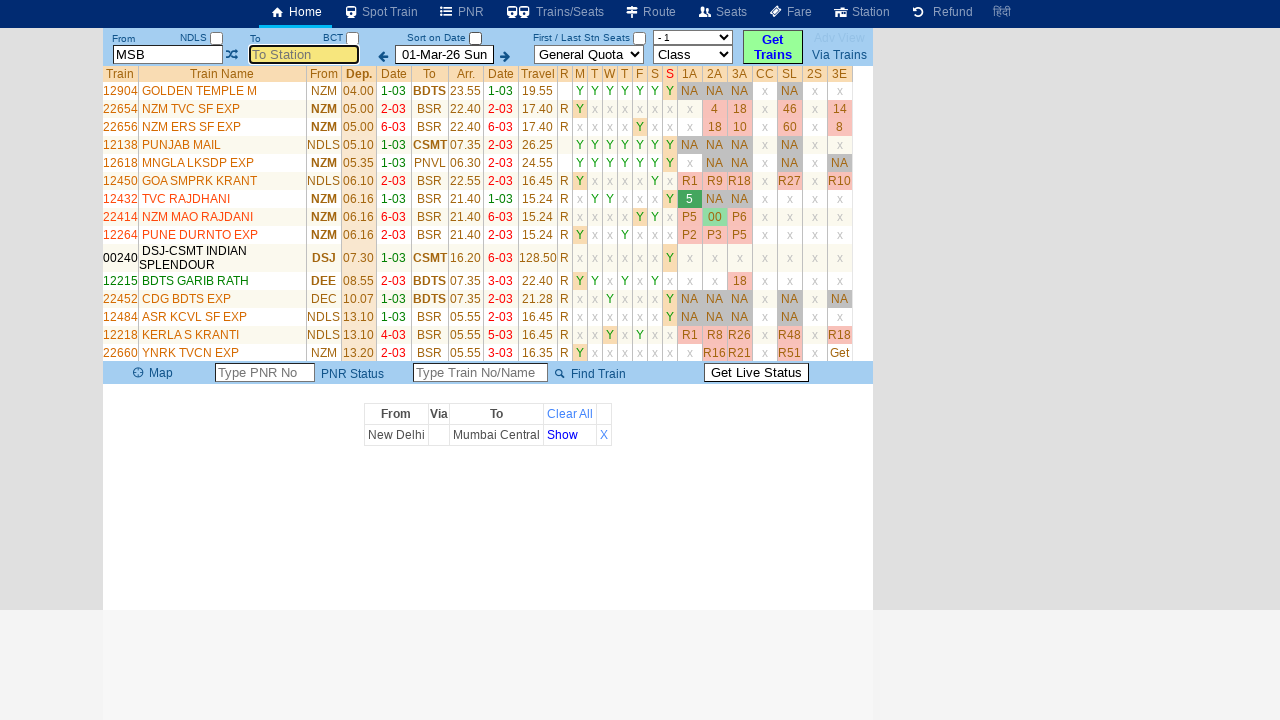

Entered destination station 'BCT' on #txtStationTo
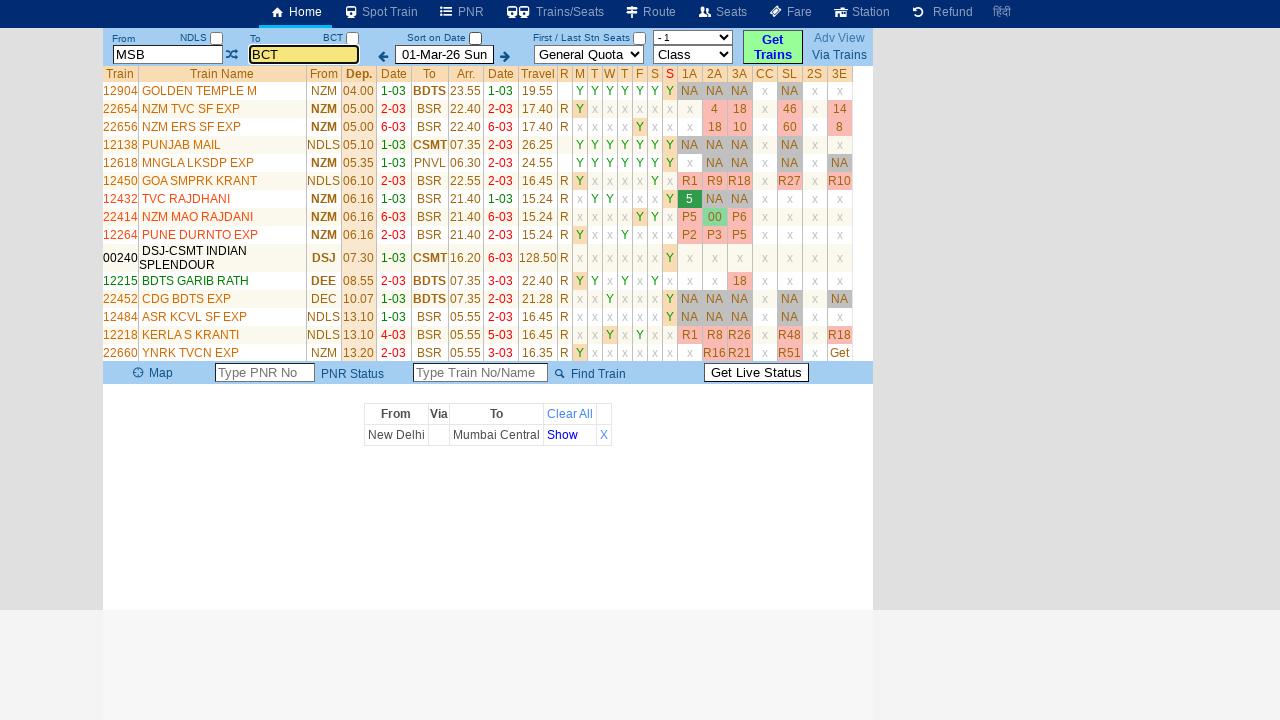

Pressed Enter to confirm destination station on #txtStationTo
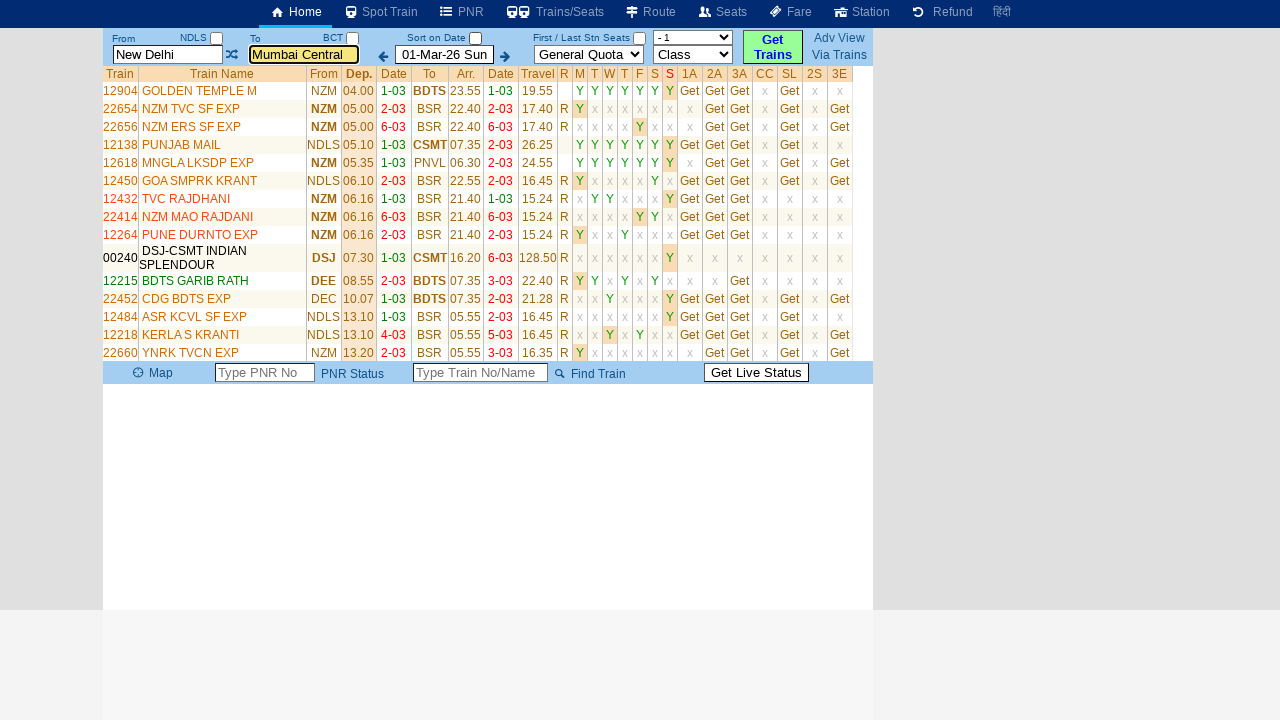

Train results table loaded successfully
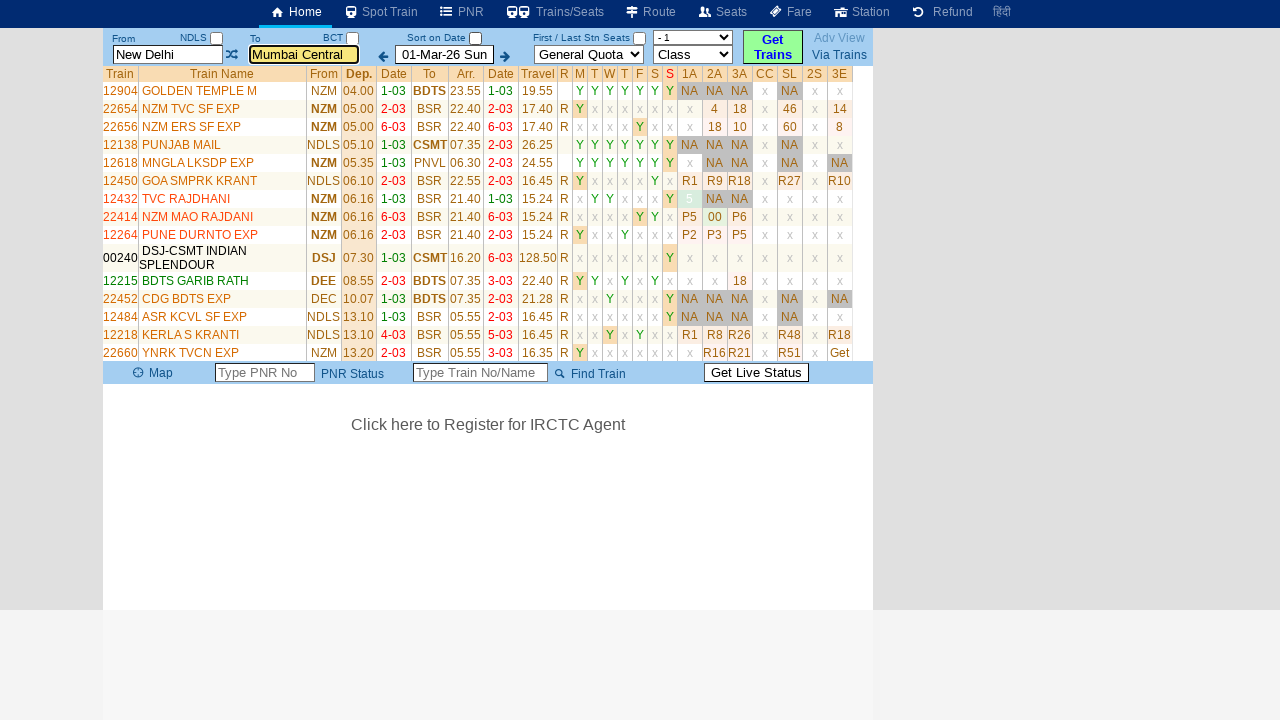

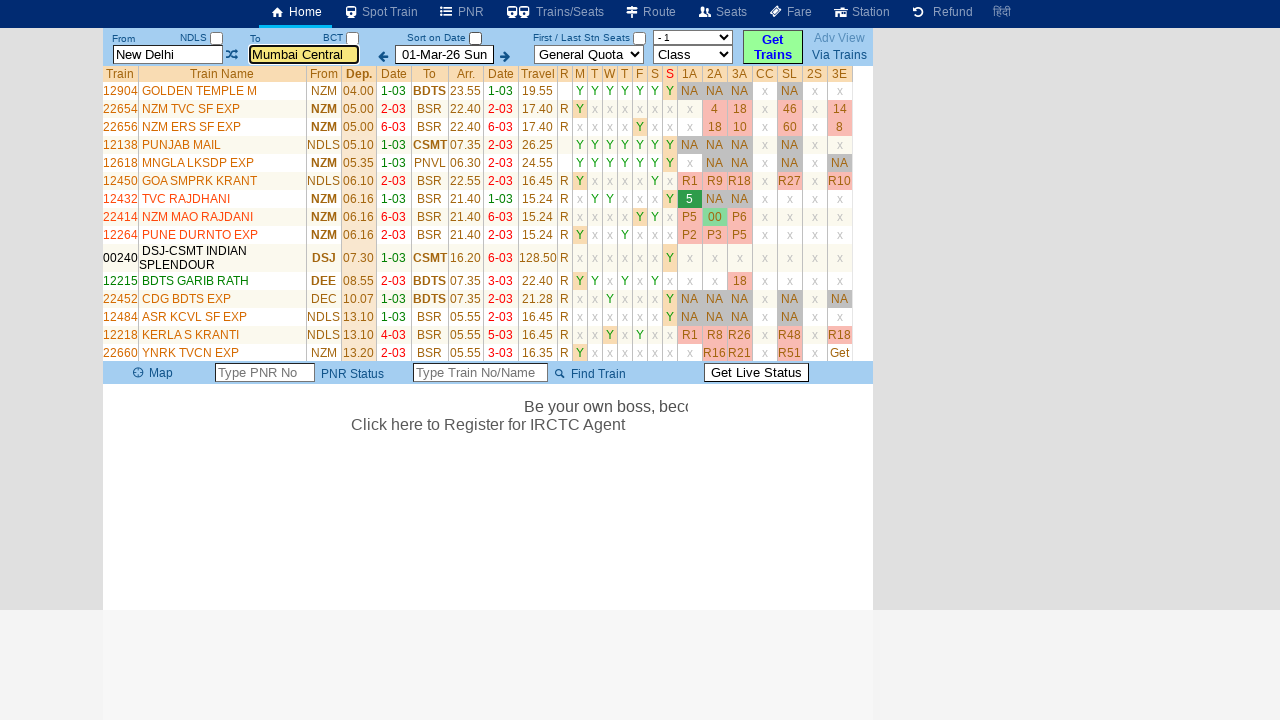